Tests contact form submission by filling in name, email, subject, and message fields, then clicking the submit button on a portfolio/blog contact page.

Starting URL: https://lennertamas.github.io/blondesite/contact/

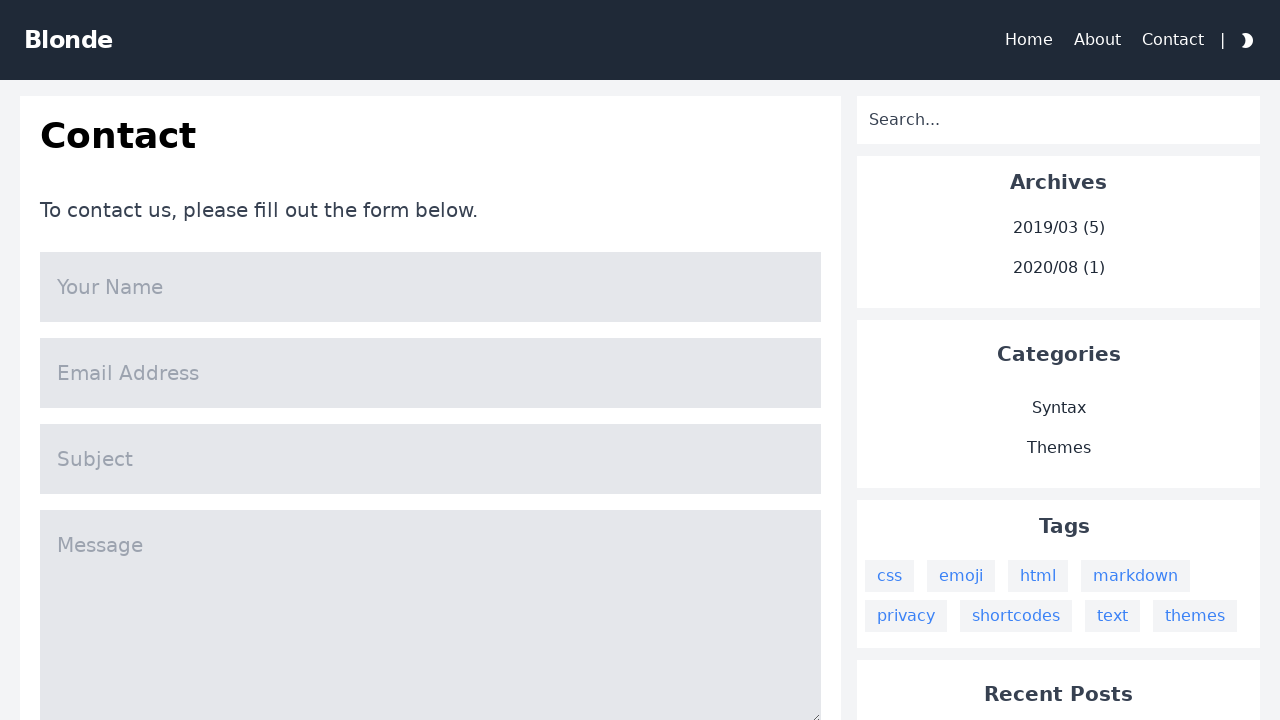

Filled in 'Your Name' field with 'Neville Longbottom' on input[name='name']
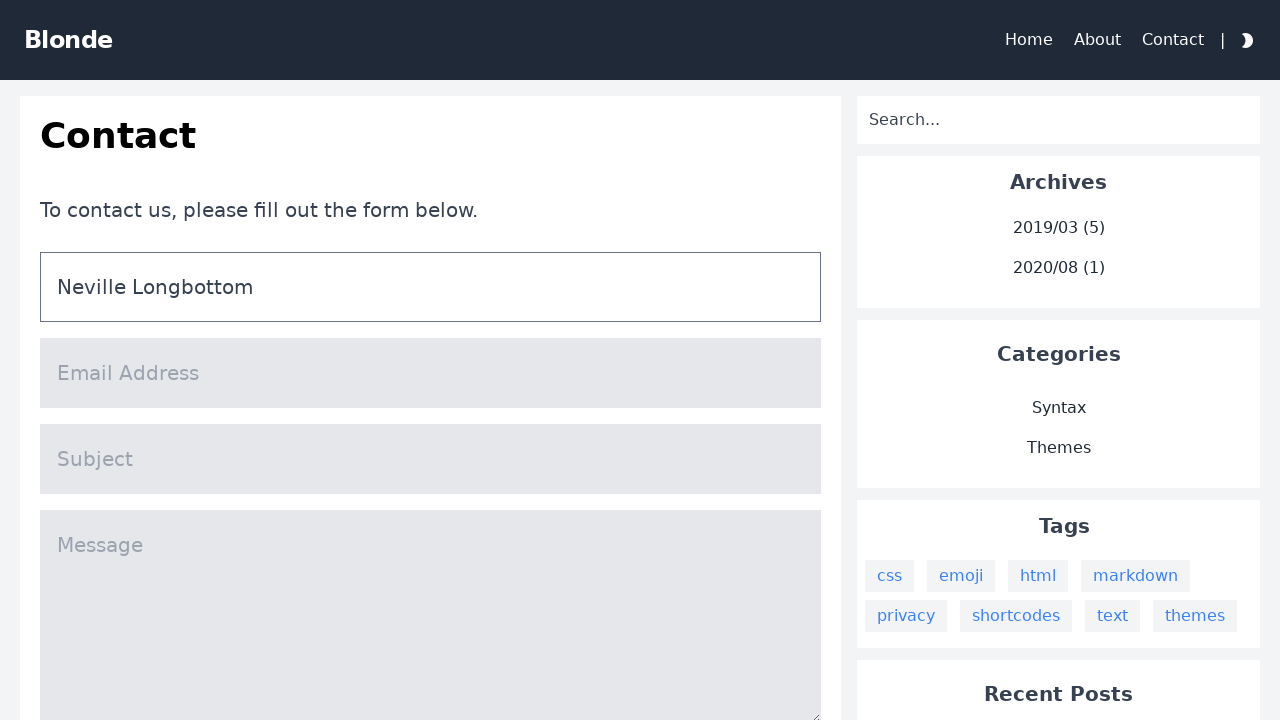

Filled in 'Email Address' field with 'nevillelongbottom@roxfort.com' on input[name='mail']
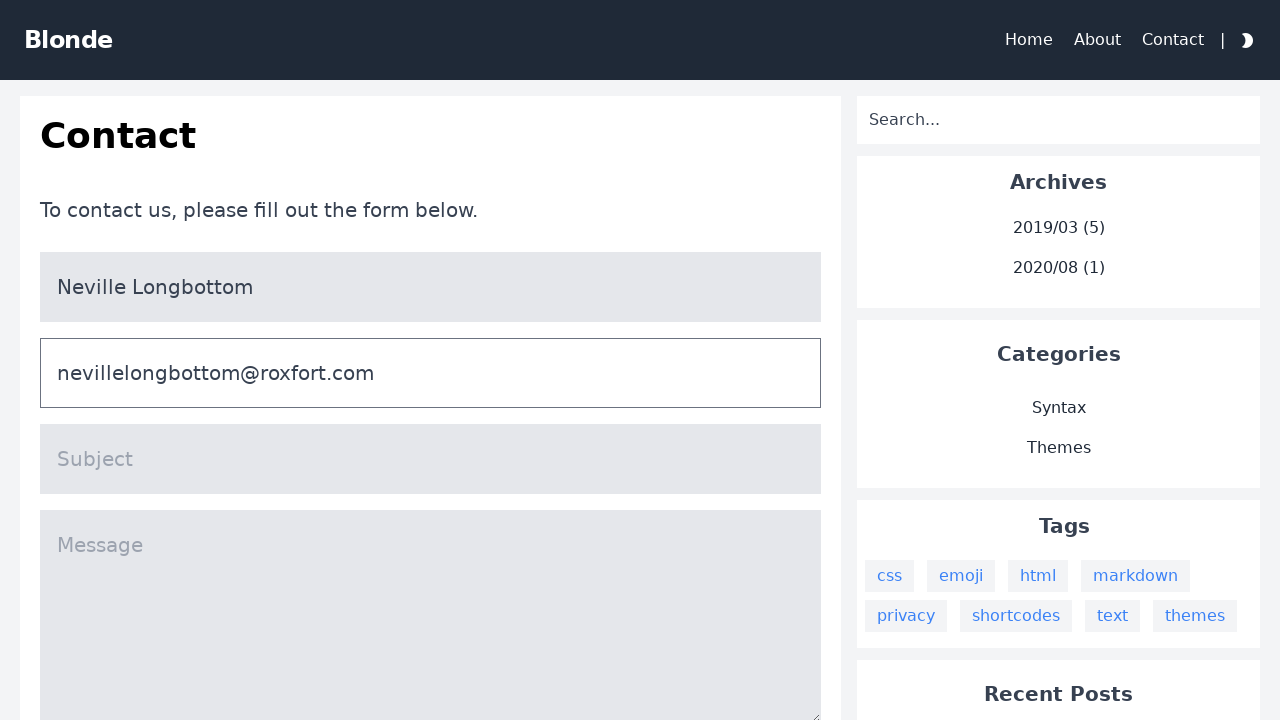

Filled in 'Subject' field with 'I forgot when I take the exam' on input[name='title']
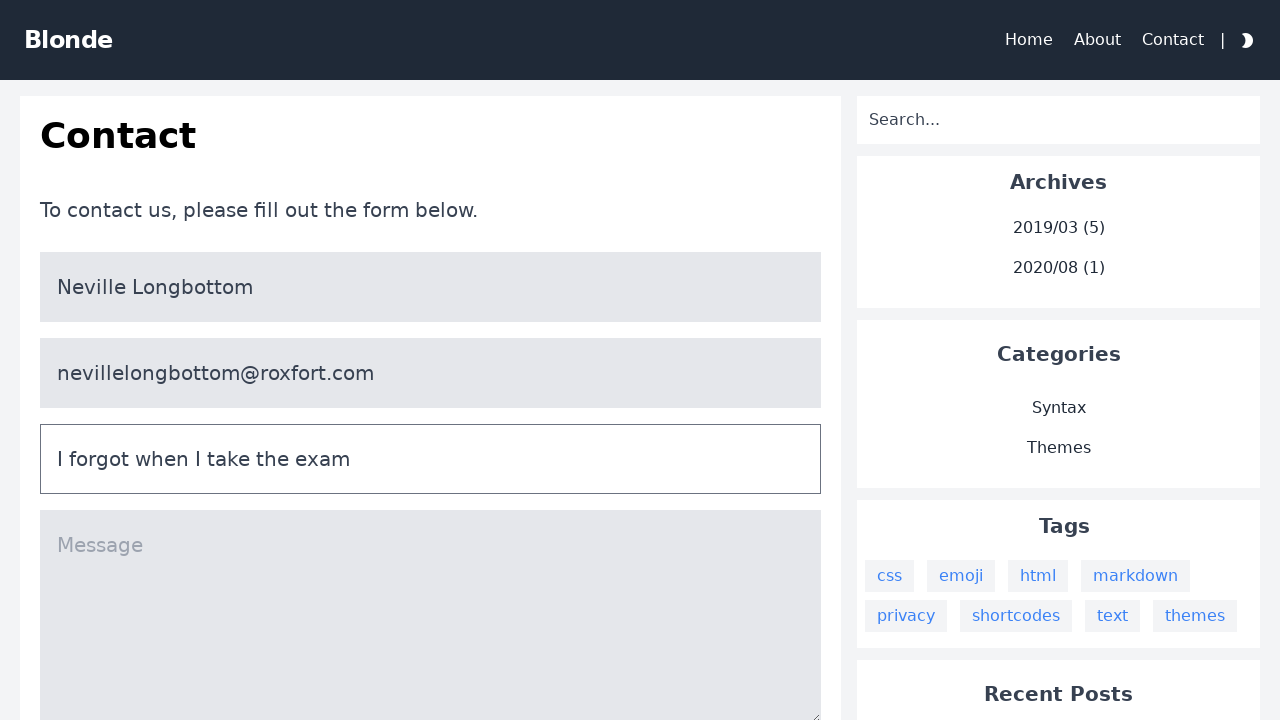

Filled in 'Message' field with multi-line message from Neville Longbottom on textarea[name='message']
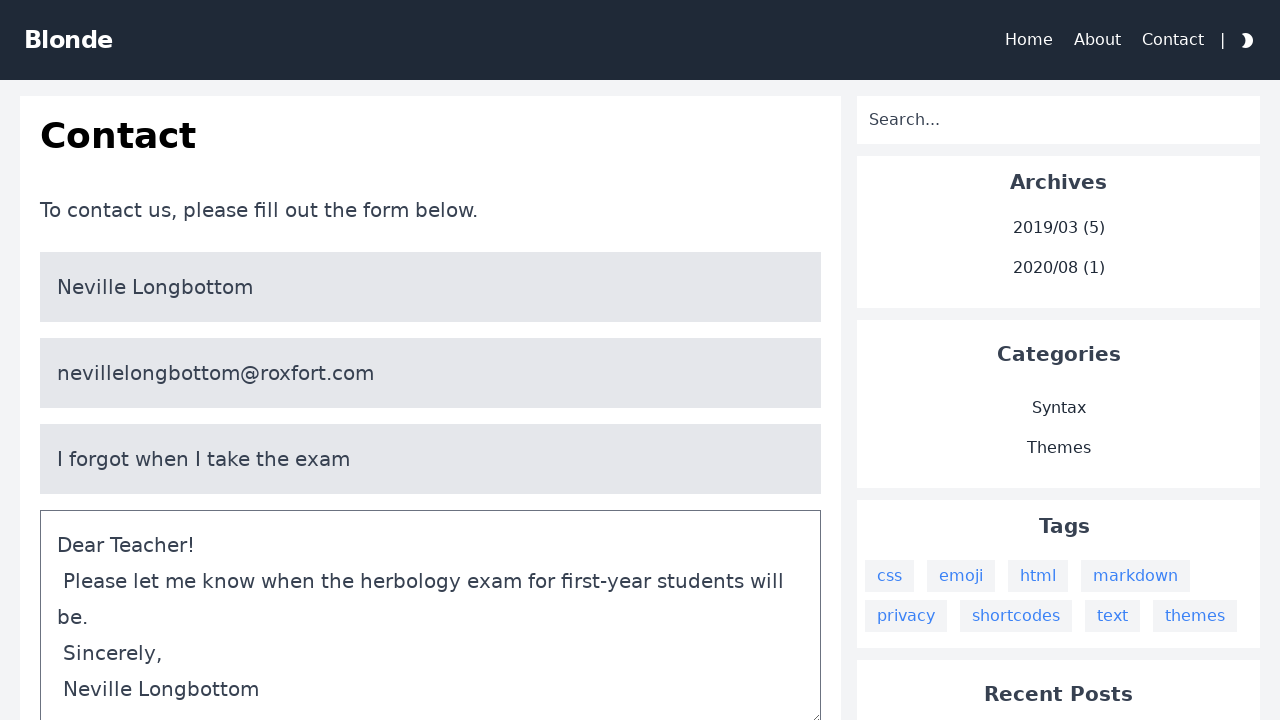

Clicked the Submit button to send the contact form at (431, 360) on #content > div > div > div.bg-white.col-span-3.lg\:col-span-2.p-5.dark\:bg-warmg
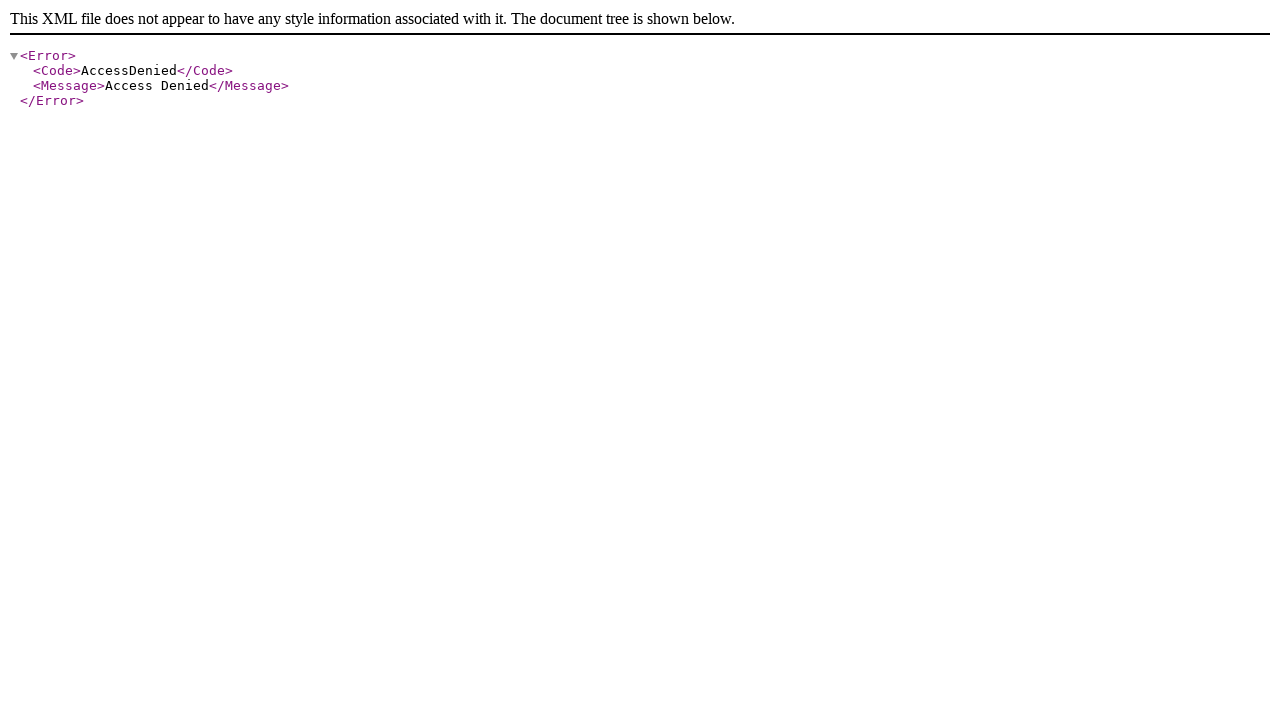

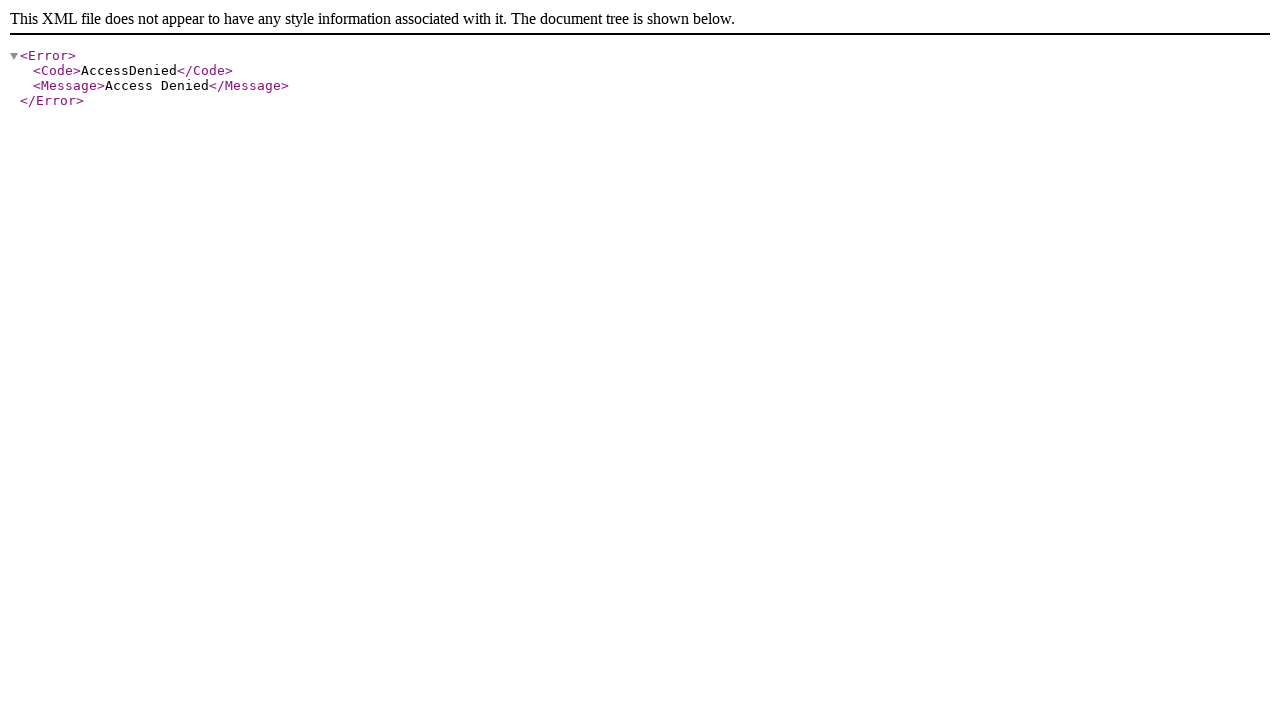